Tests drag and drop functionality by dragging an element from one container to another

Starting URL: https://www.leafground.com/drag.xhtml

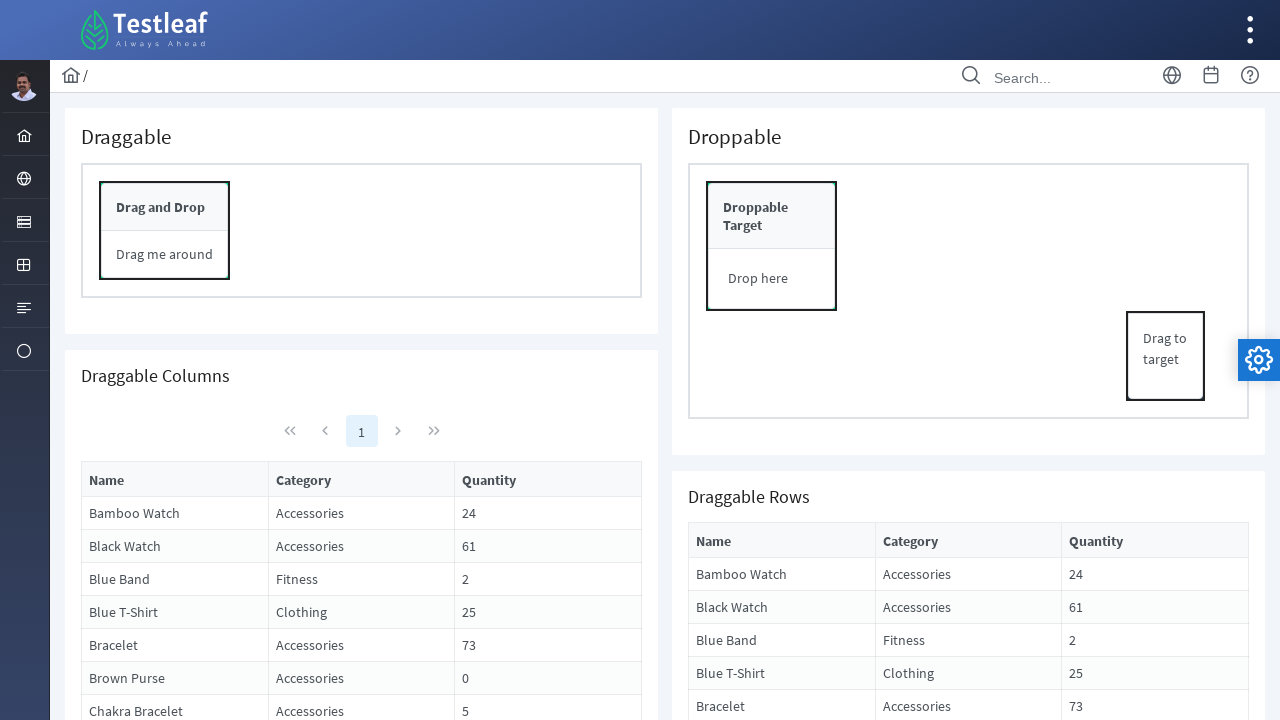

Located draggable element with ID form:drag_content
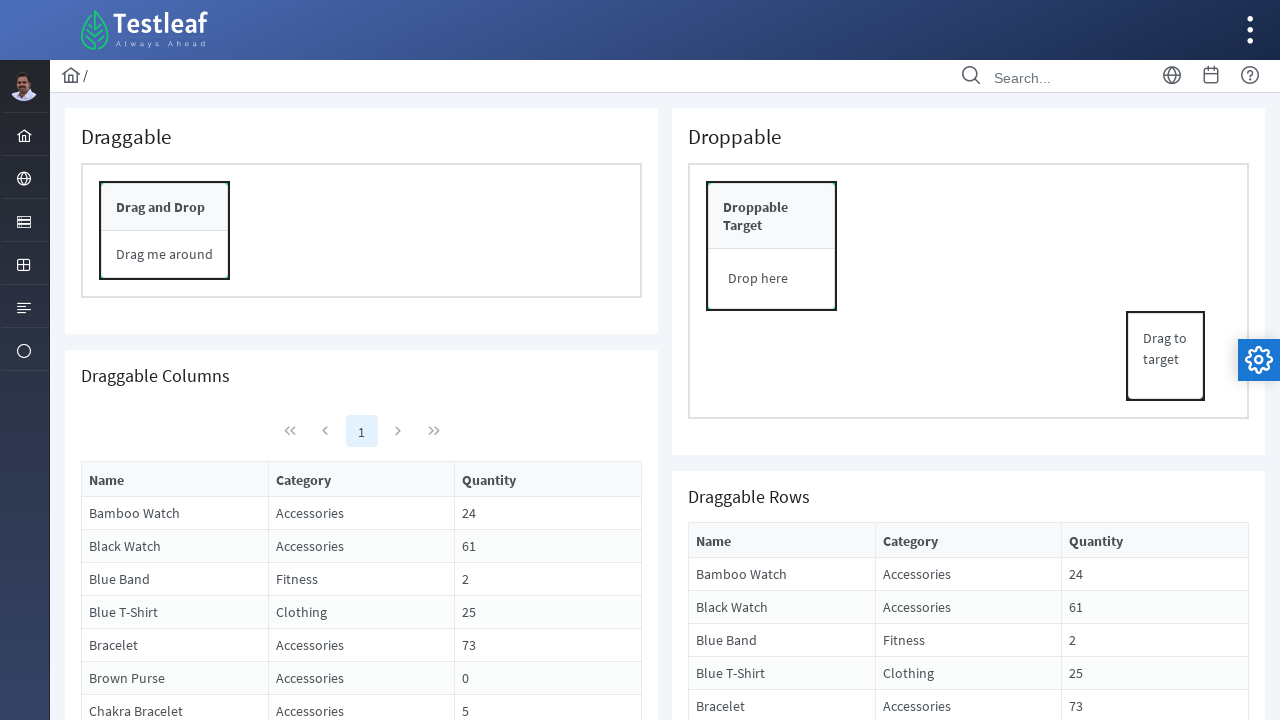

Located drop target element with ID form:drop_content
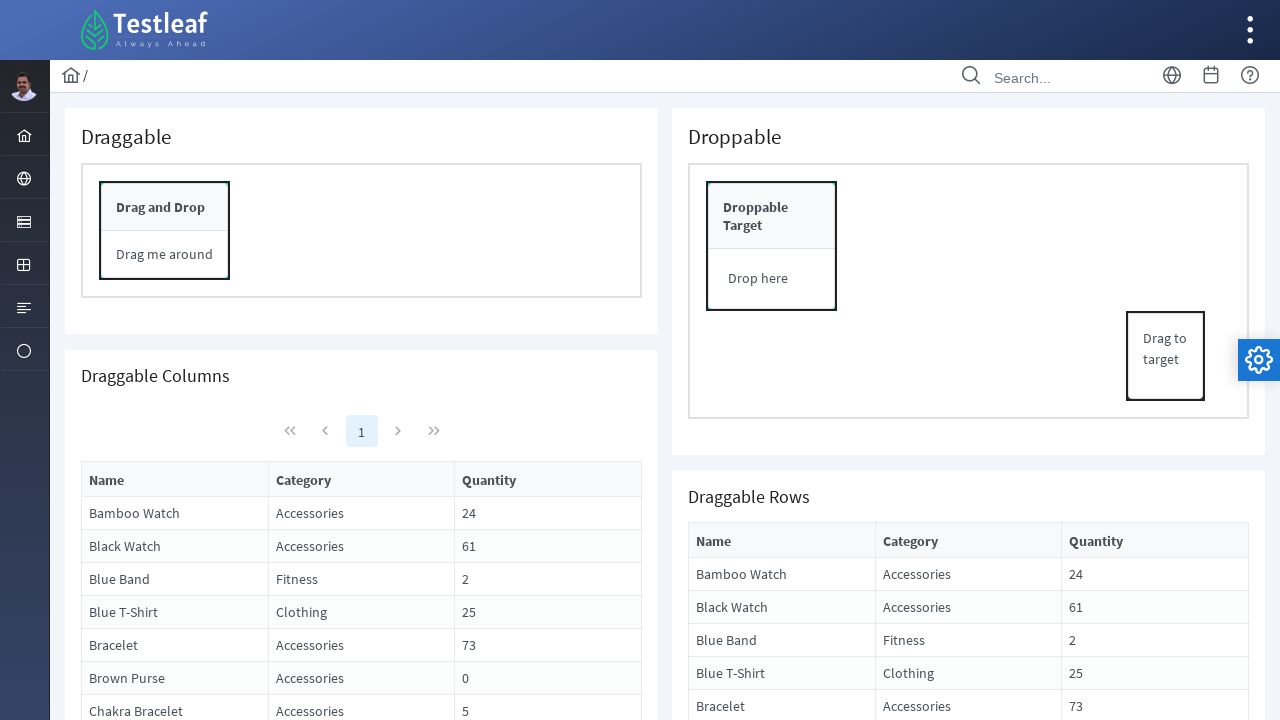

Dragged element from source container to drop target container at (772, 279)
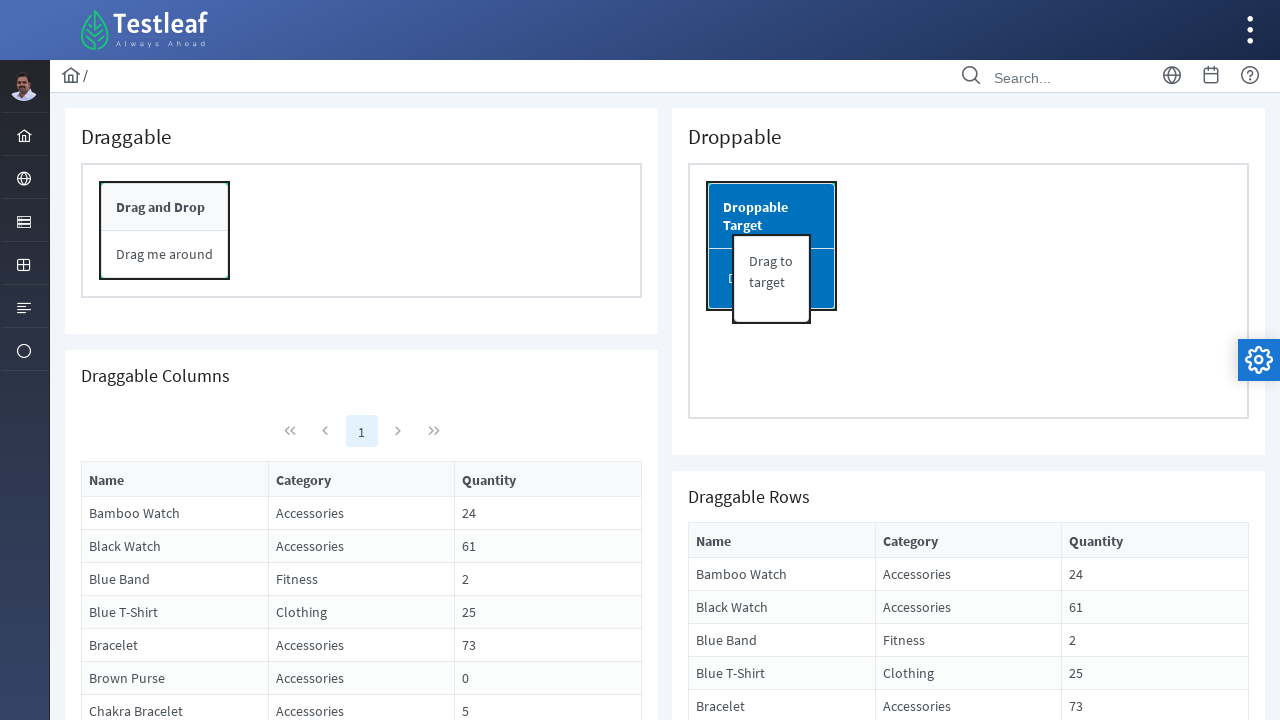

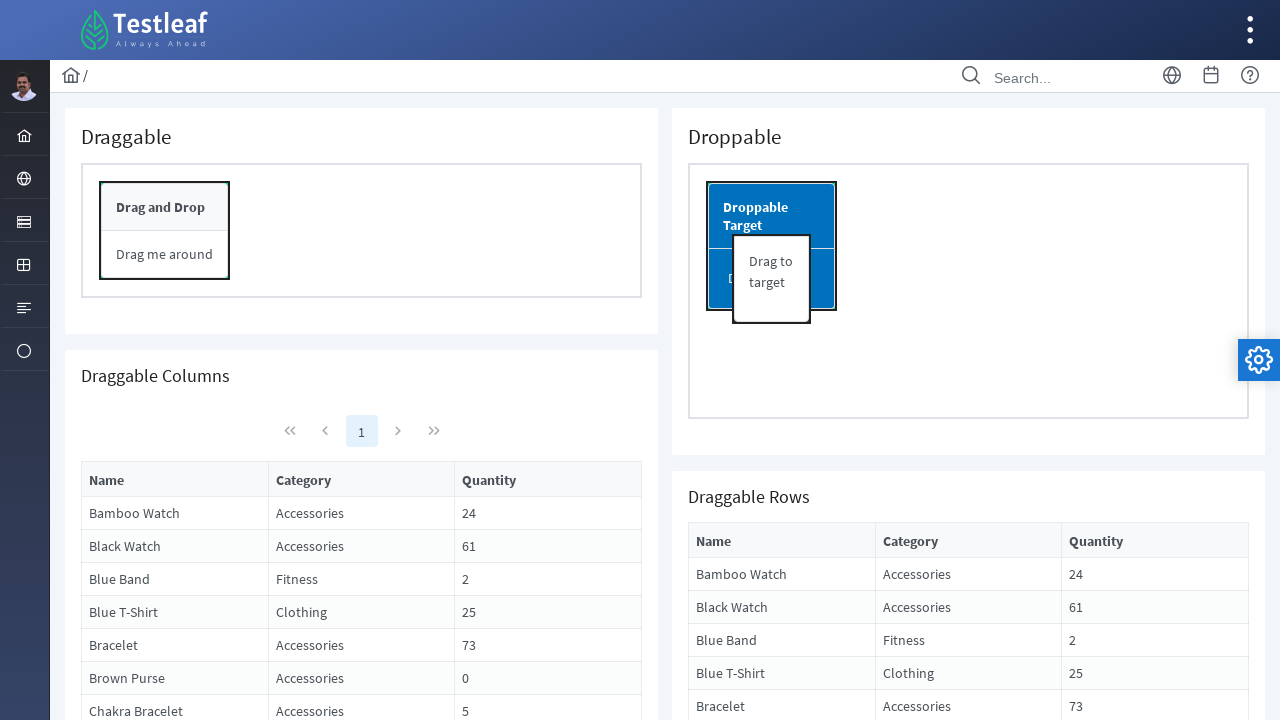